Tests add and remove element functionality by clicking an Add Element button and then clicking the dynamically added Delete button

Starting URL: https://the-internet.herokuapp.com/add_remove_elements/

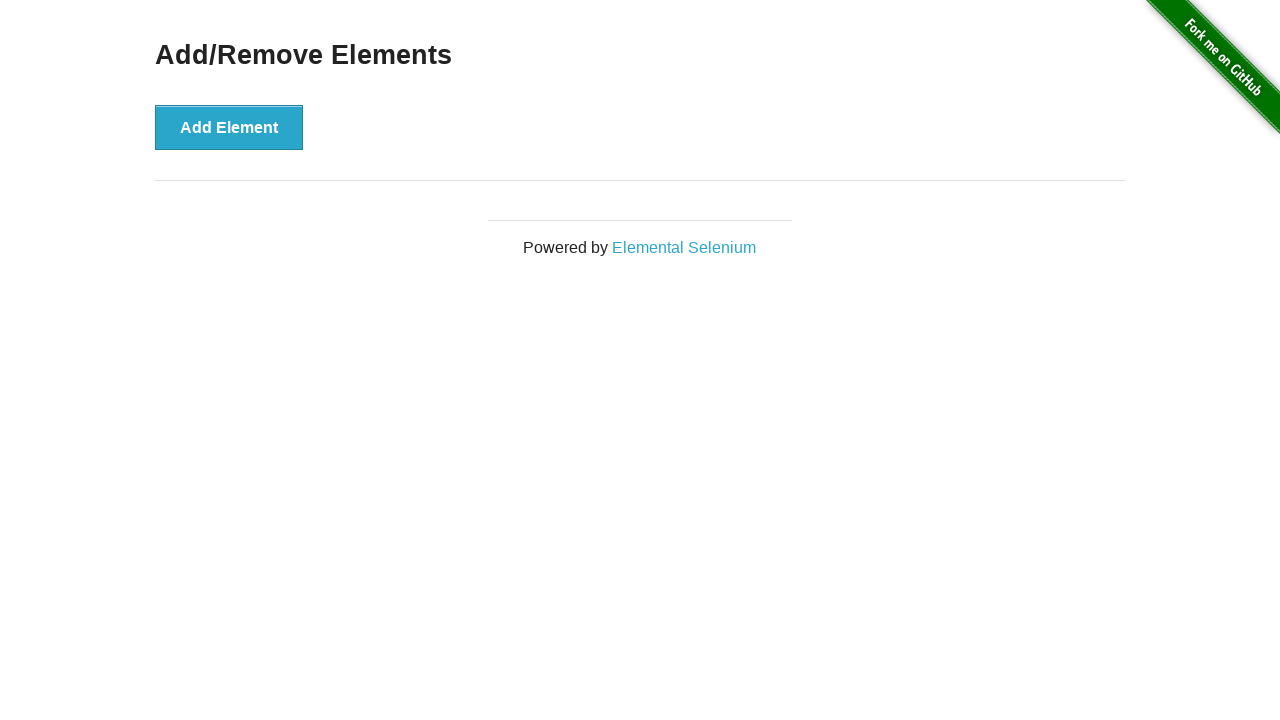

Clicked Add Element button at (229, 127) on xpath=//div/button
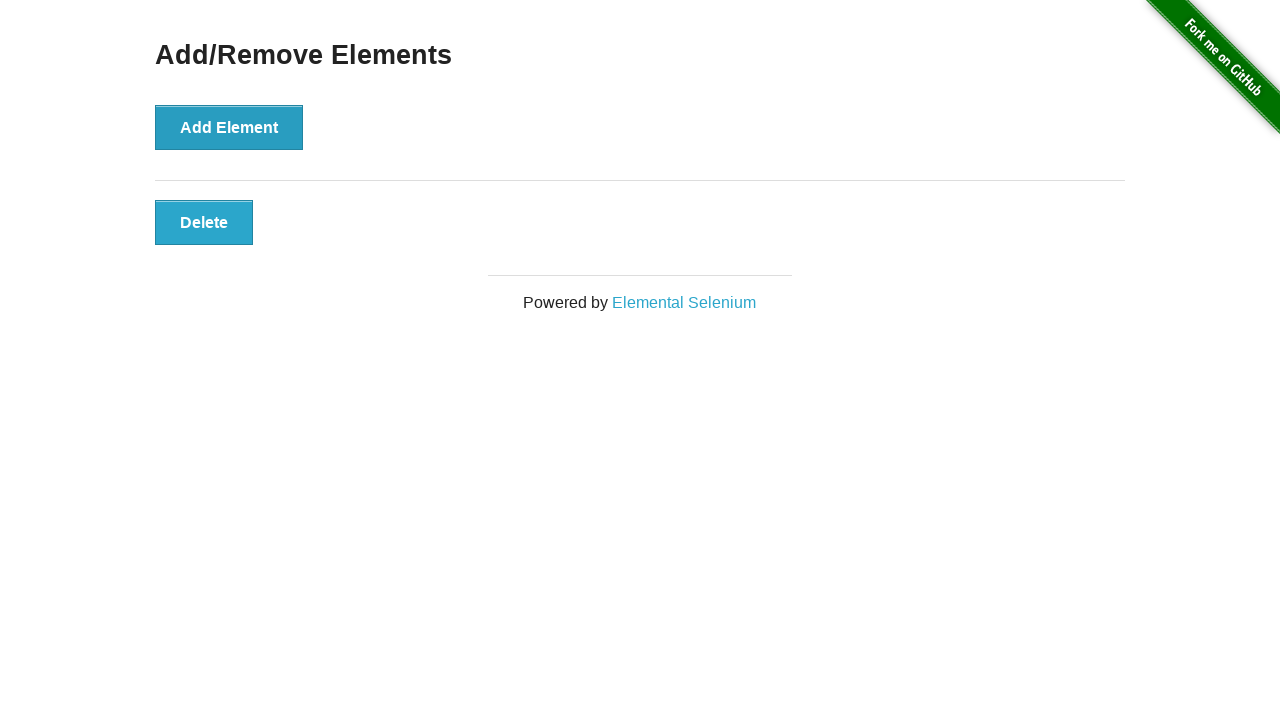

Clicked dynamically added Delete button at (204, 222) on button.added-manually
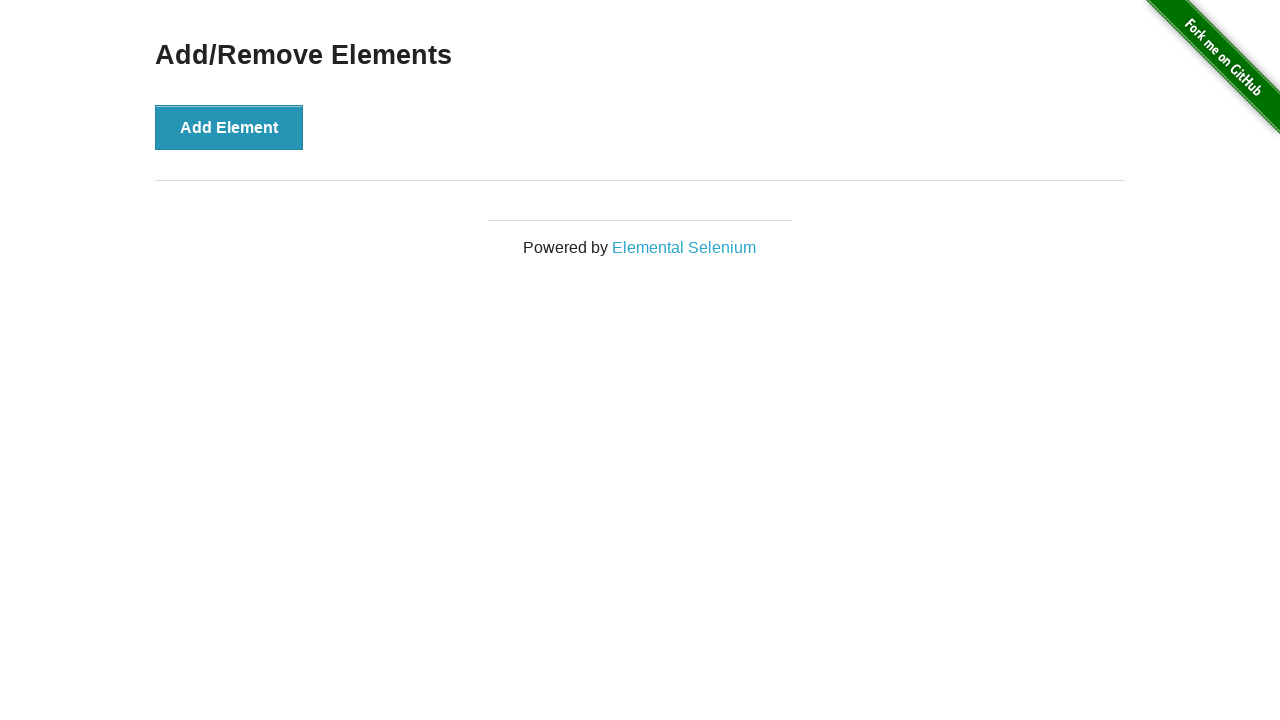

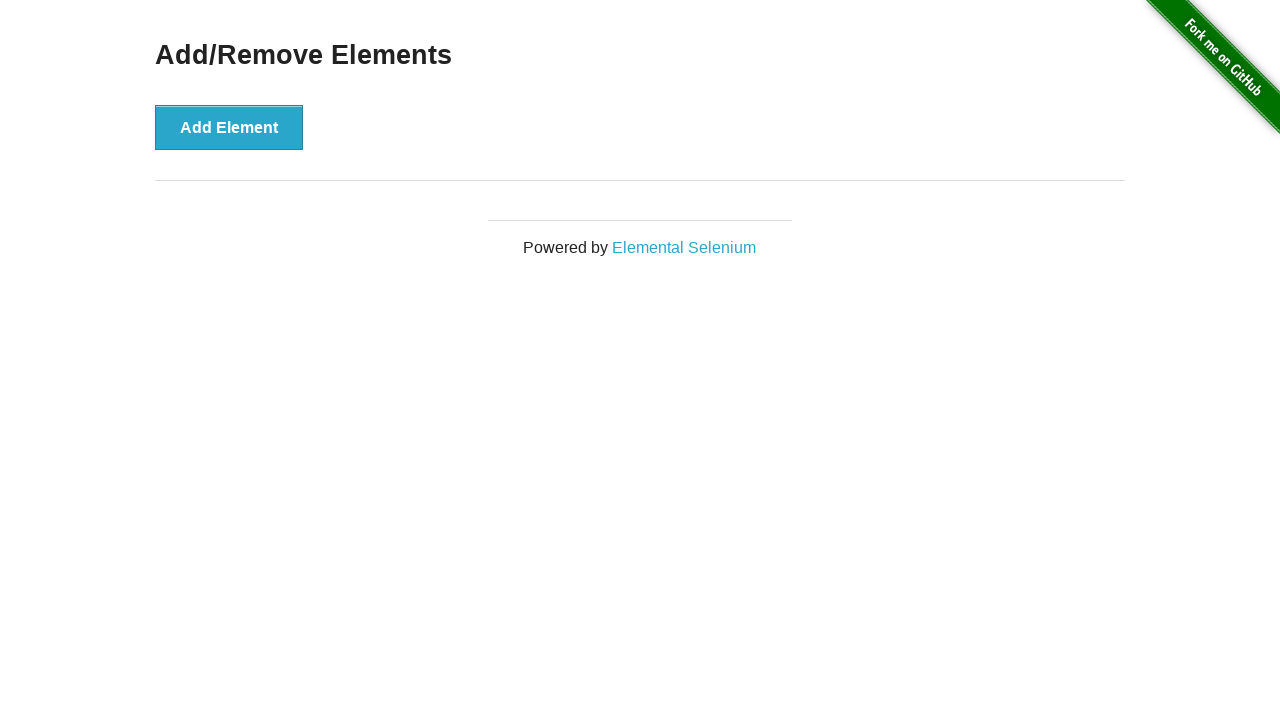